Tests navigation on the-internet.herokuapp.com by clicking on A/B Testing link, going back, then navigating to Dynamic Loading example and clicking the Start button to trigger dynamic content loading.

Starting URL: https://the-internet.herokuapp.com

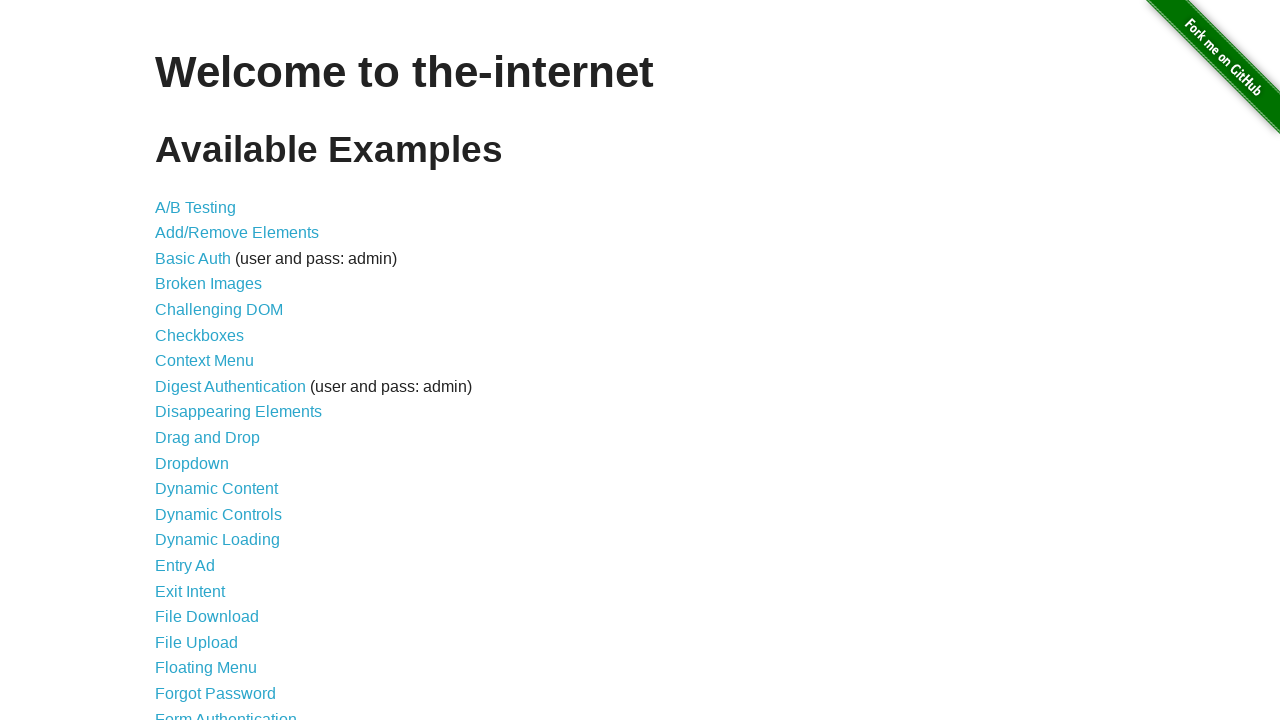

Clicked on A/B Testing link at (196, 207) on xpath=//a[.='A/B Testing']
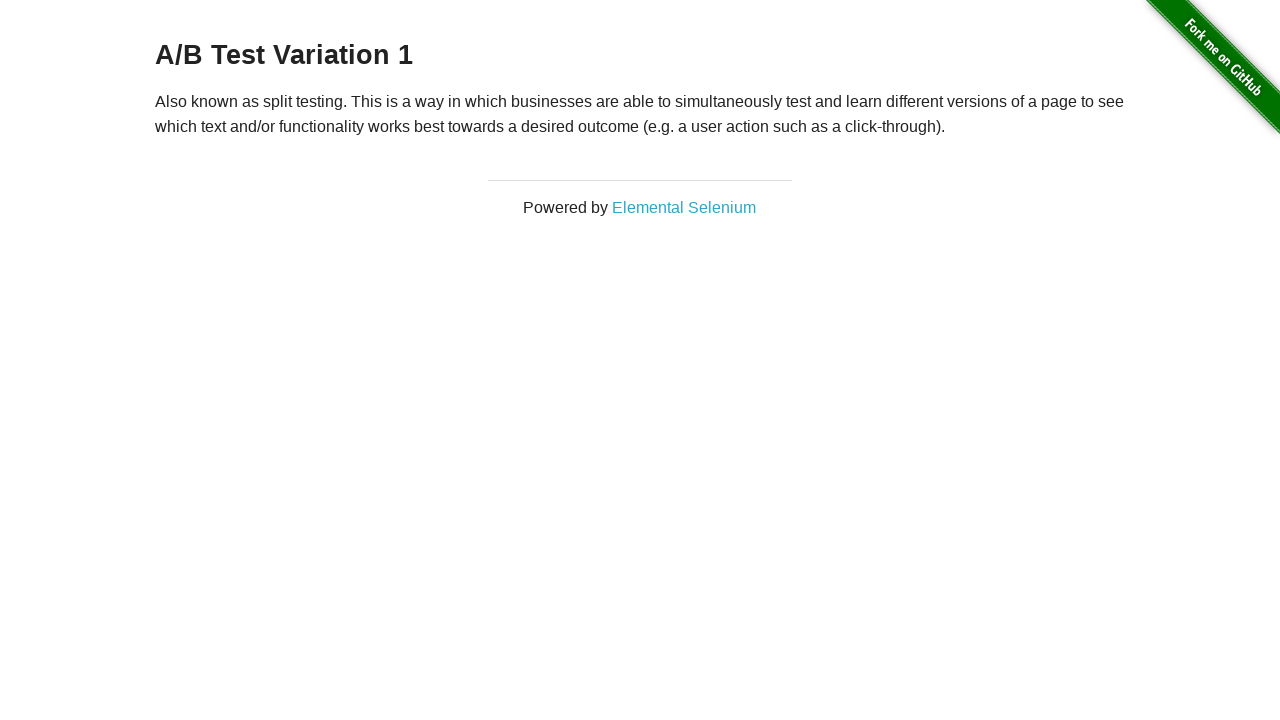

Navigated back to previous page
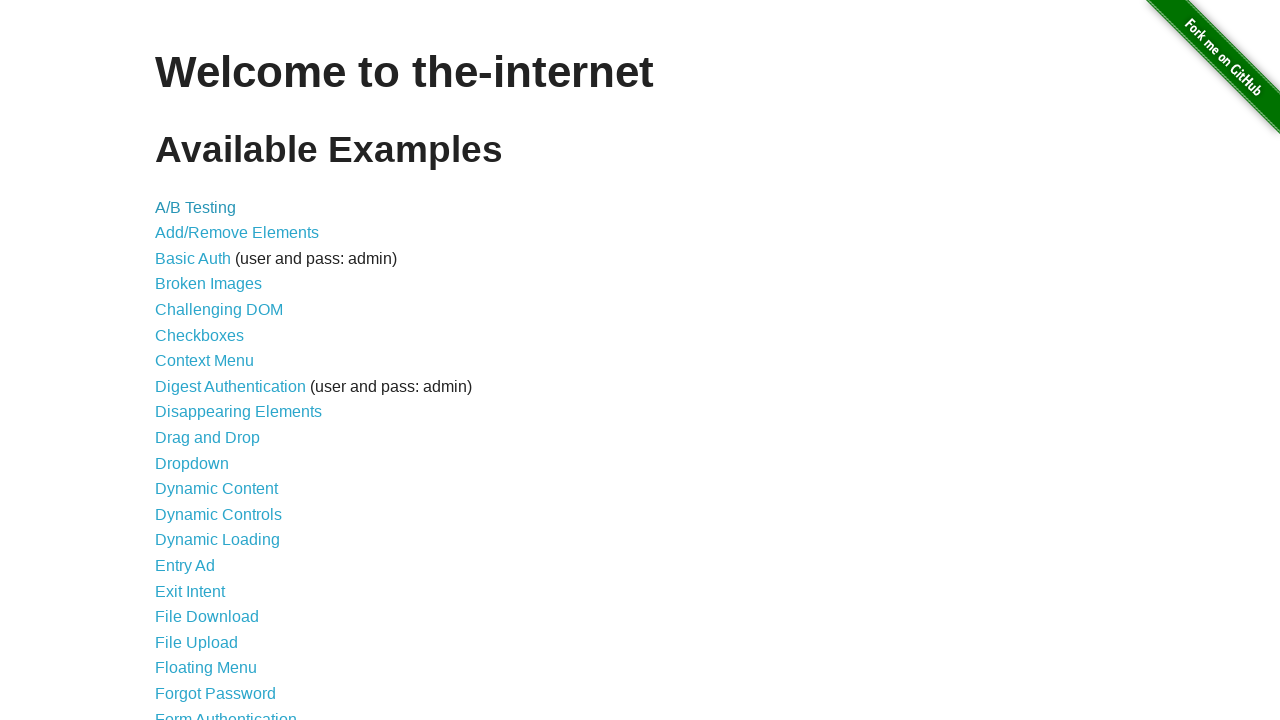

Clicked on Dynamic Loading link at (218, 540) on xpath=//a[.='Dynamic Loading']
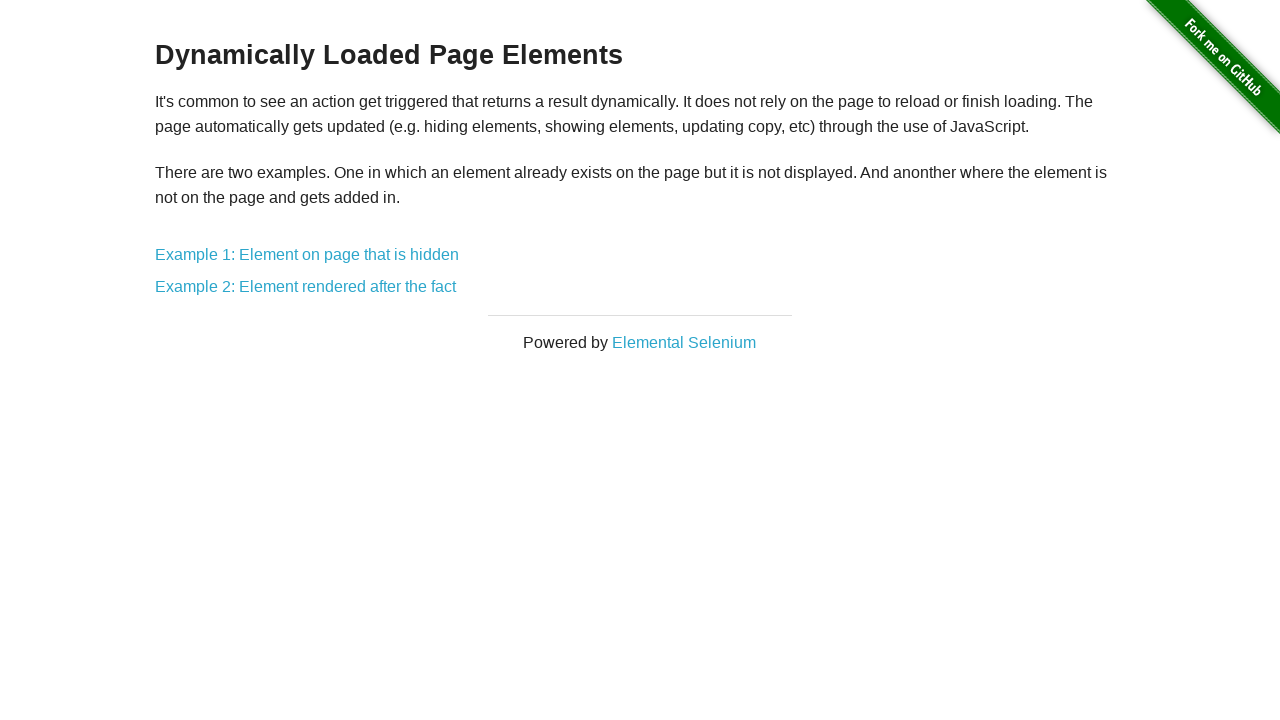

Clicked on Example 2: Element rendered after the fact link at (306, 287) on xpath=//a[.='Example 2: Element rendered after the fact']
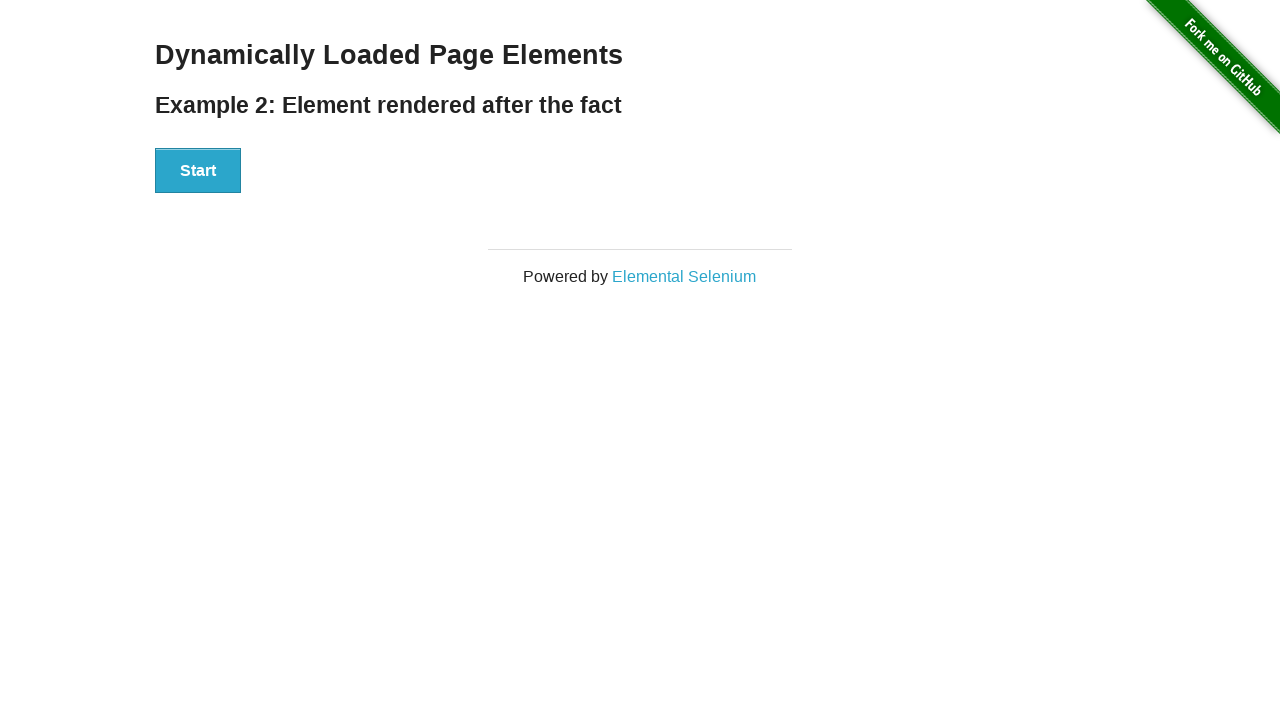

Start button became visible
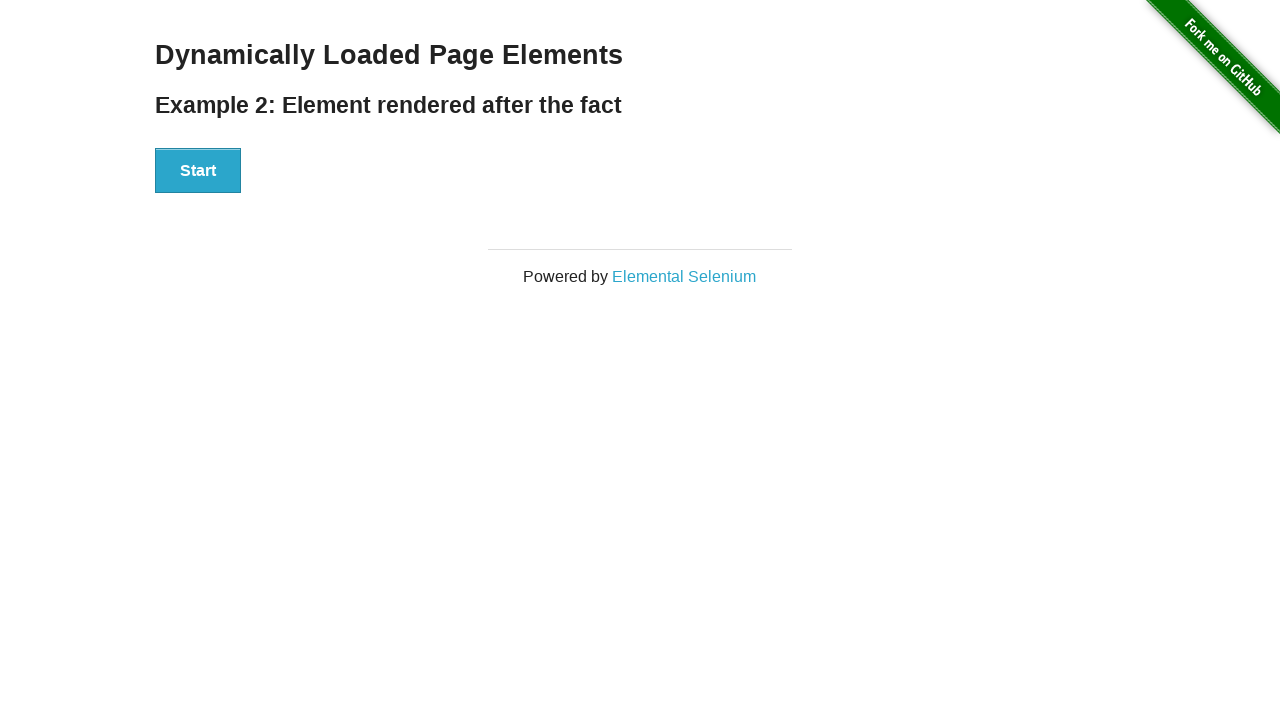

Clicked Start button to trigger dynamic content loading at (198, 171) on xpath=//button[.='Start']
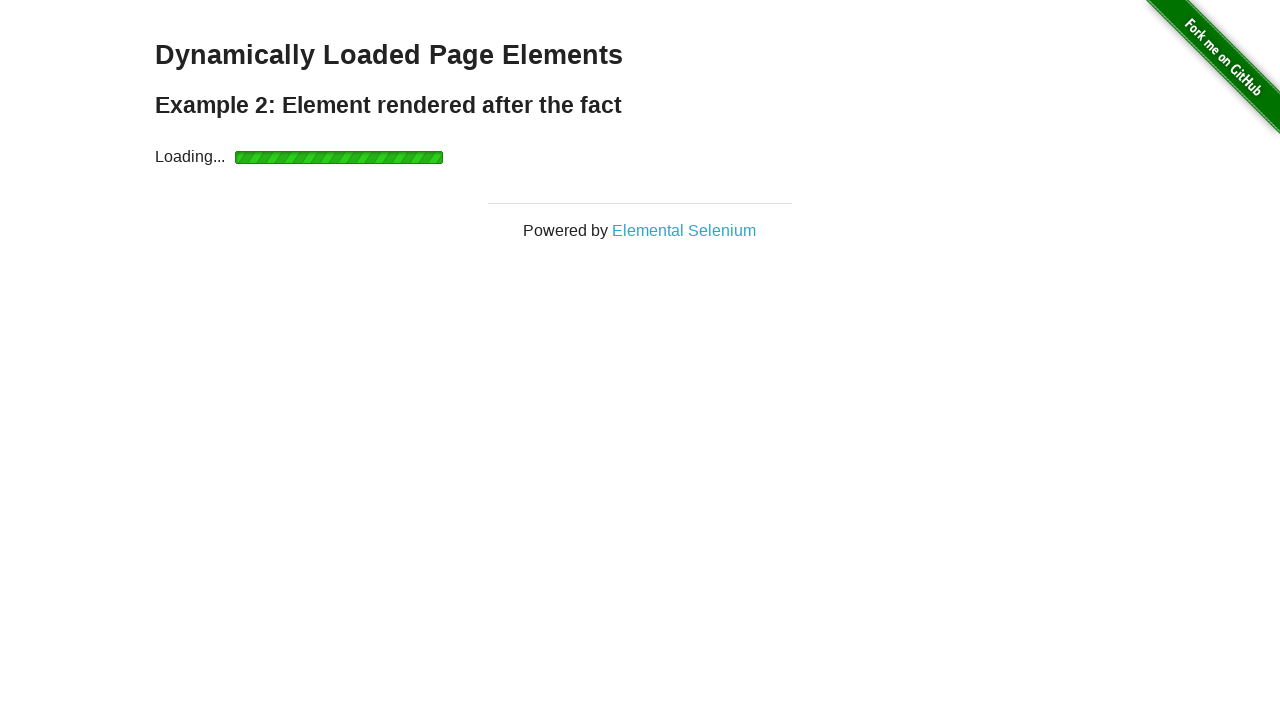

Dynamic content loaded and finish element became visible
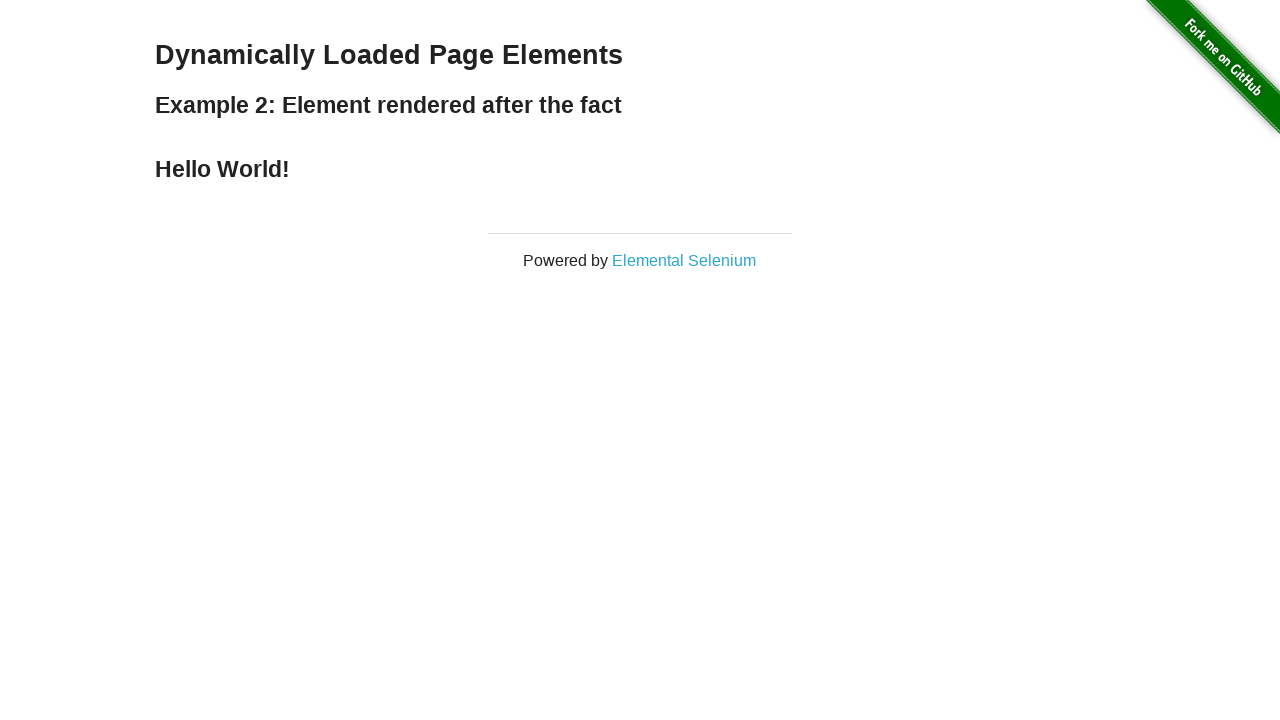

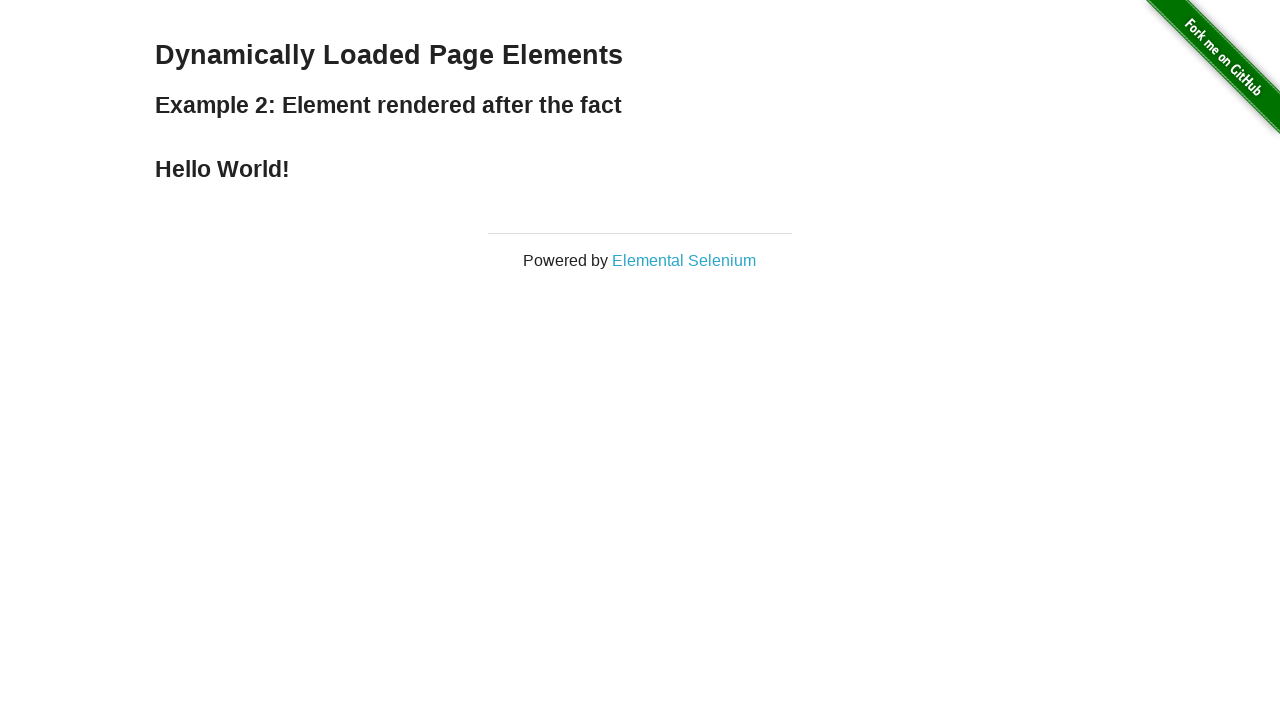